Tests mouse operations including hover over menu elements, drag and drop functionality, and slider manipulation on a practice website

Starting URL: https://leafground.com/drag.xhtml

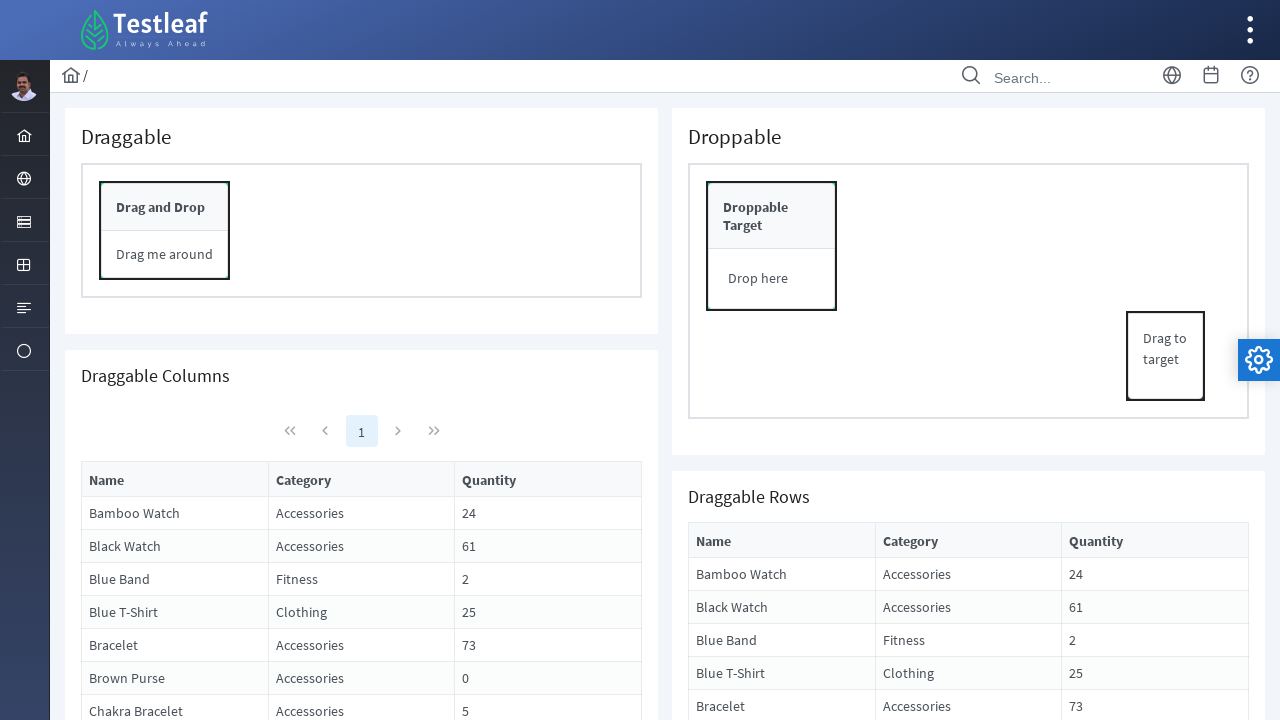

Hovered over first menu element at (24, 134) on #menuform\:j_idt37
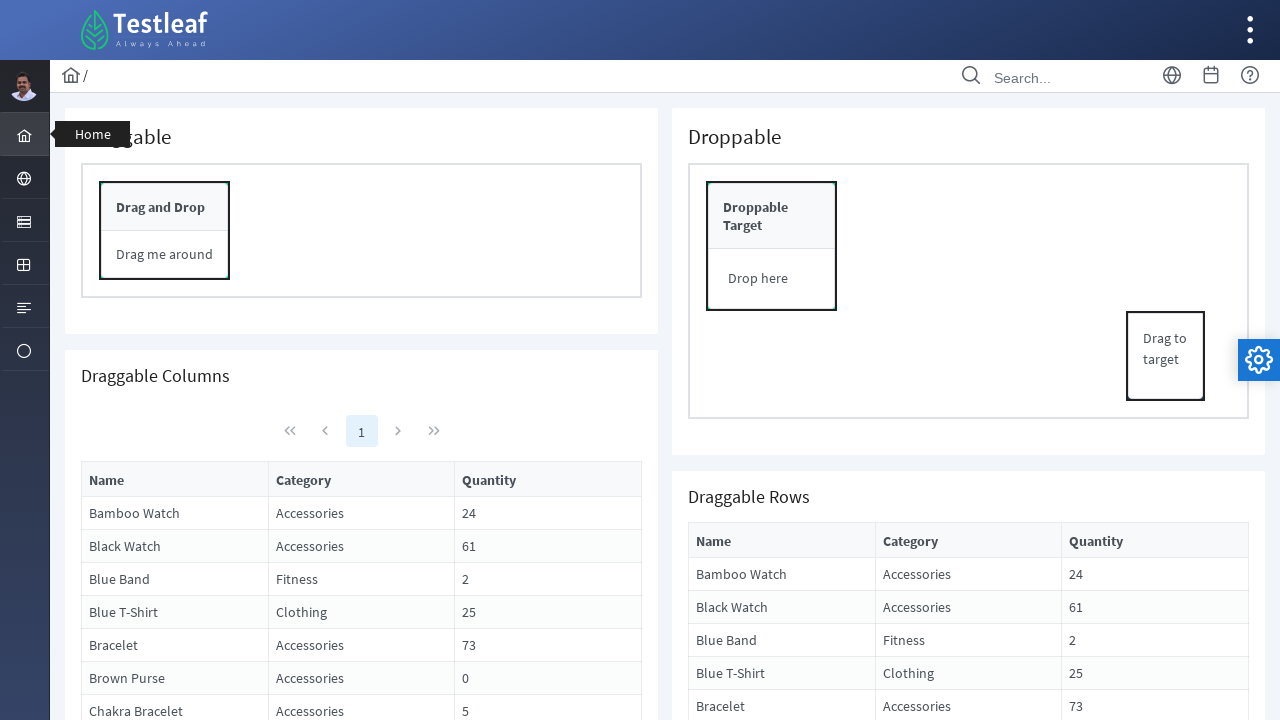

Hovered over second menu element at (24, 178) on #menuform\:j_idt38
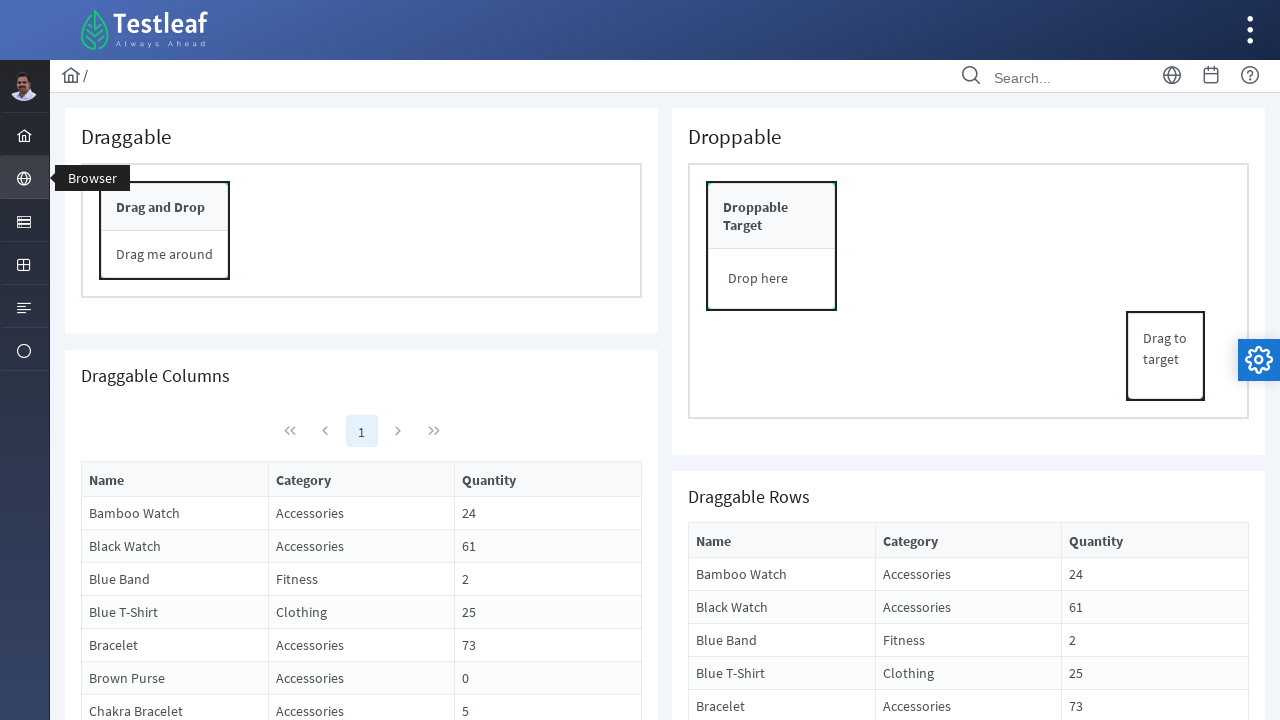

Hovered over third menu element at (24, 220) on #menuform\:j_idt39
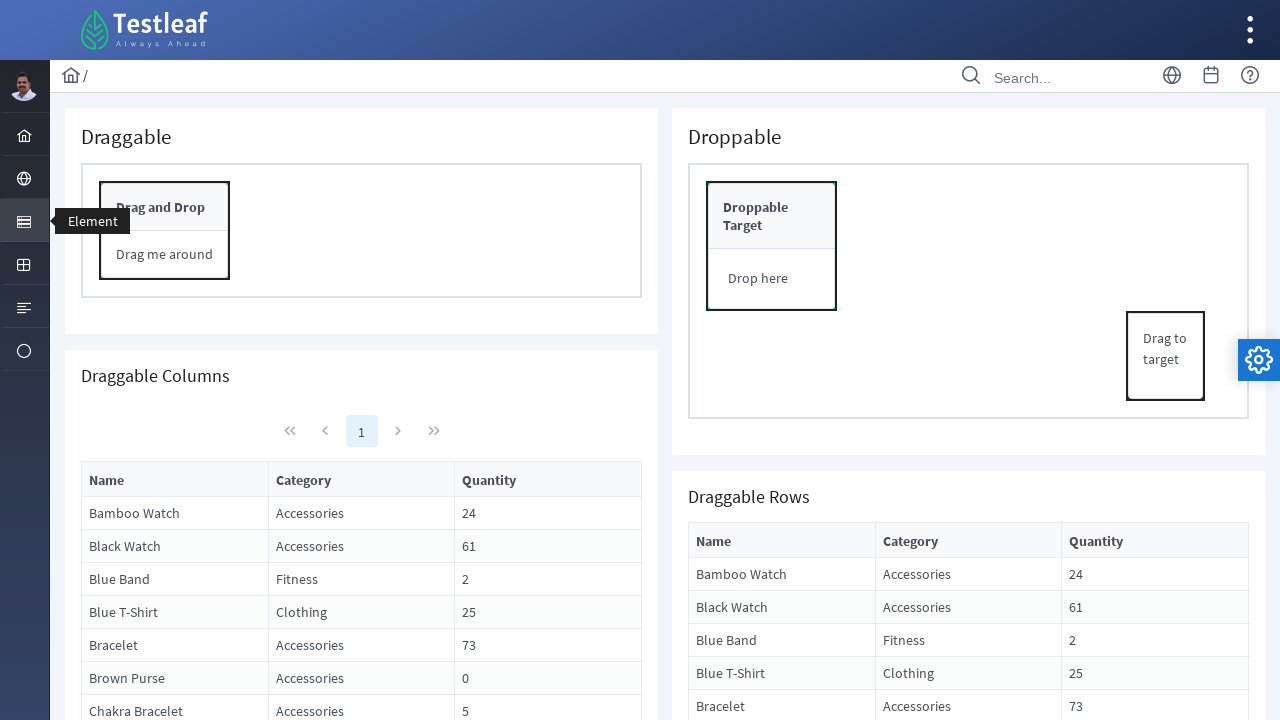

Performed drag and drop operation from source to target element at (772, 246)
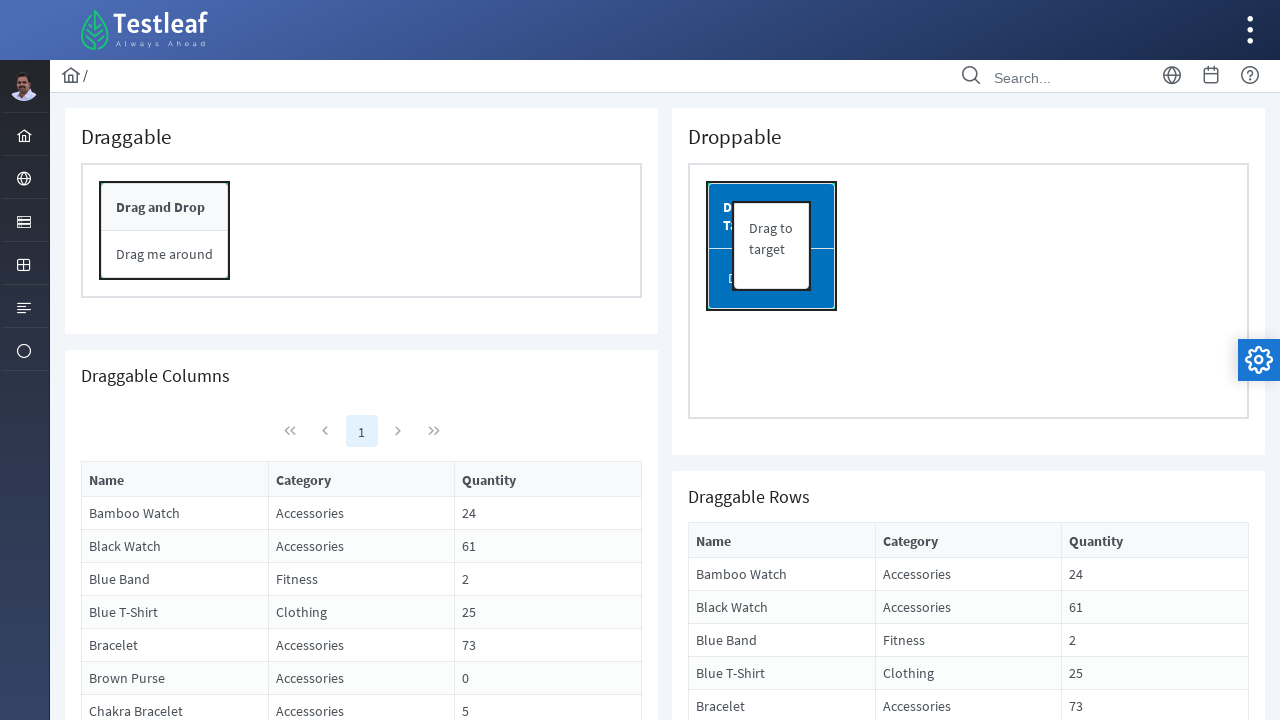

Retrieved slider point bounding box coordinates
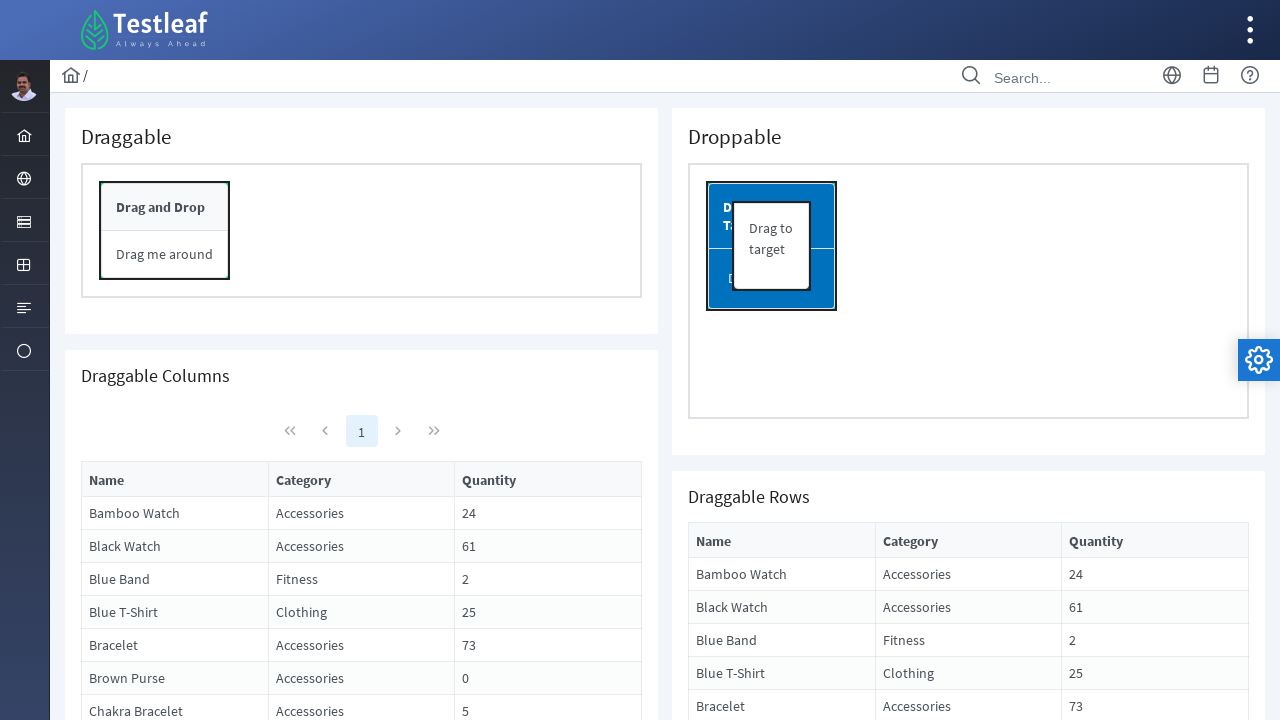

Moved mouse to slider point center at (811, 1169)
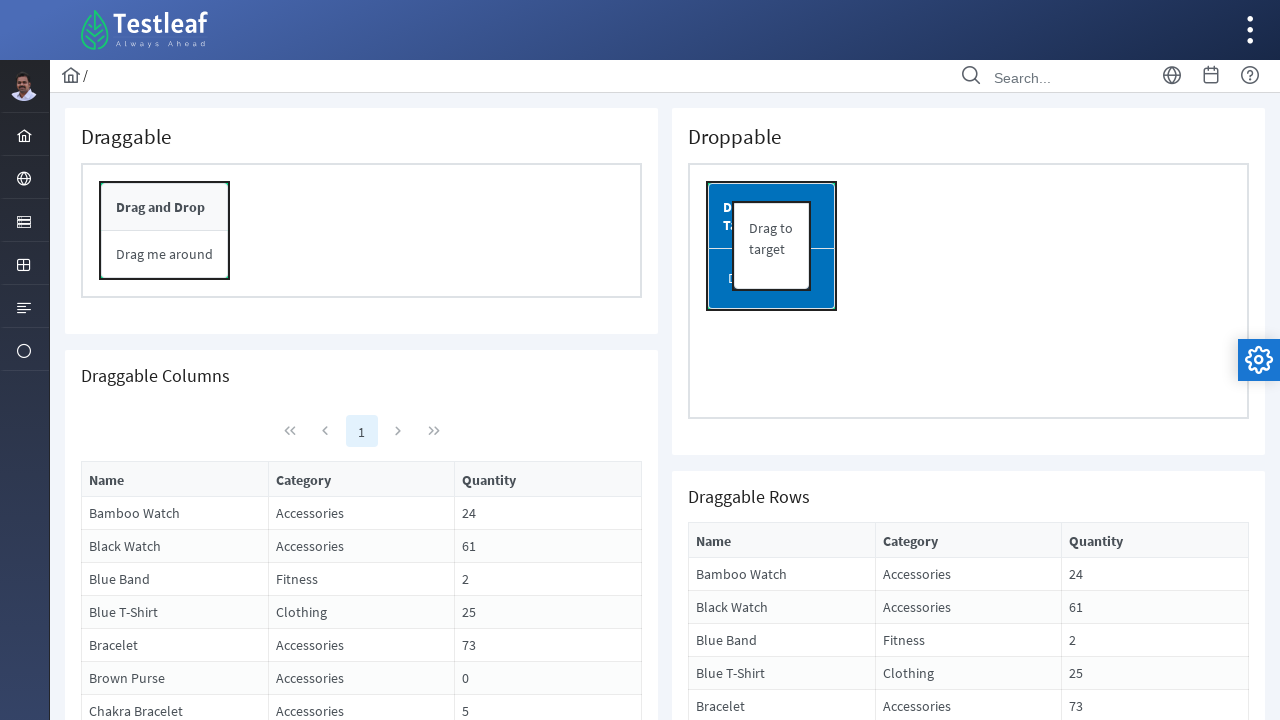

Pressed mouse button down on slider point at (811, 1169)
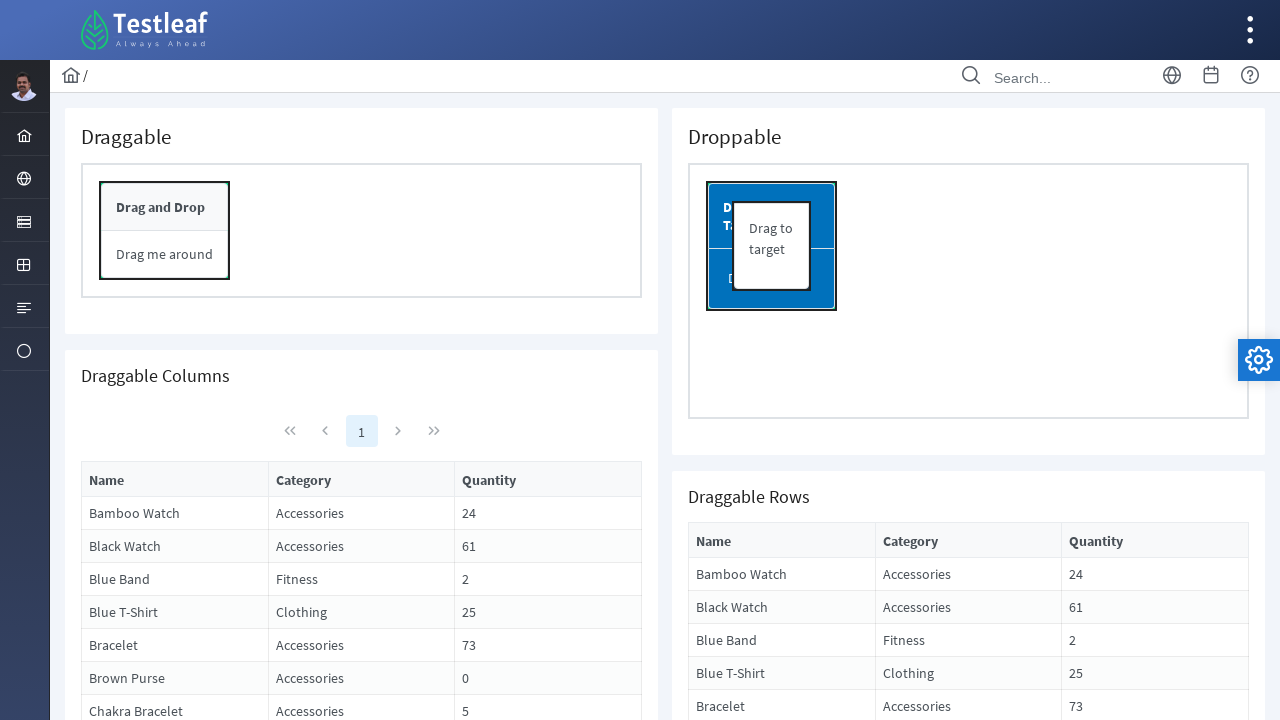

Dragged slider point 50 pixels to the right at (861, 1169)
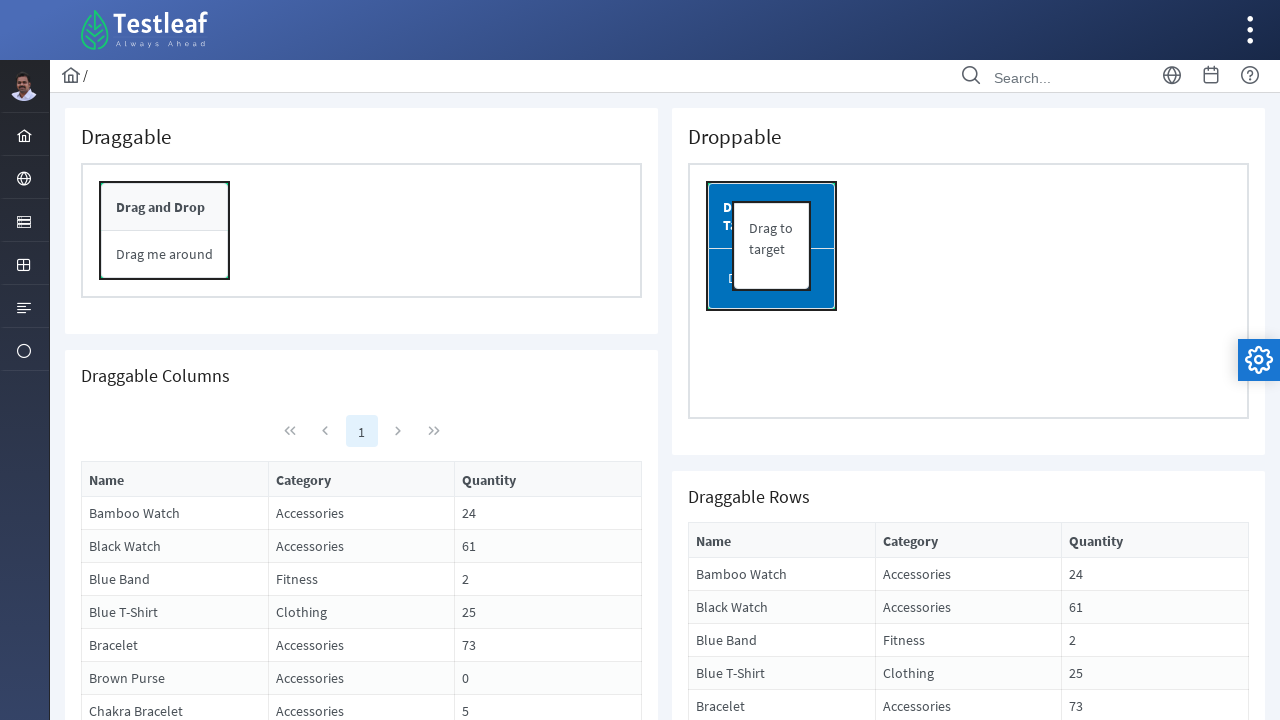

Released mouse button on slider at (861, 1169)
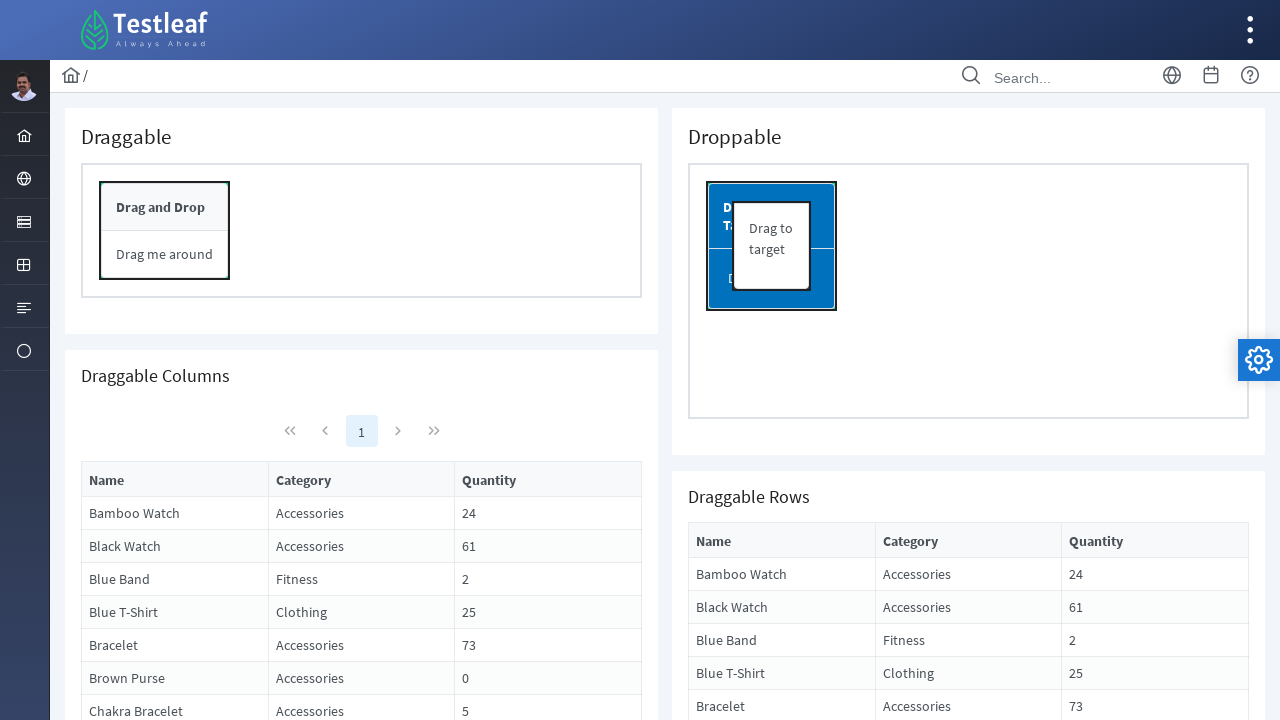

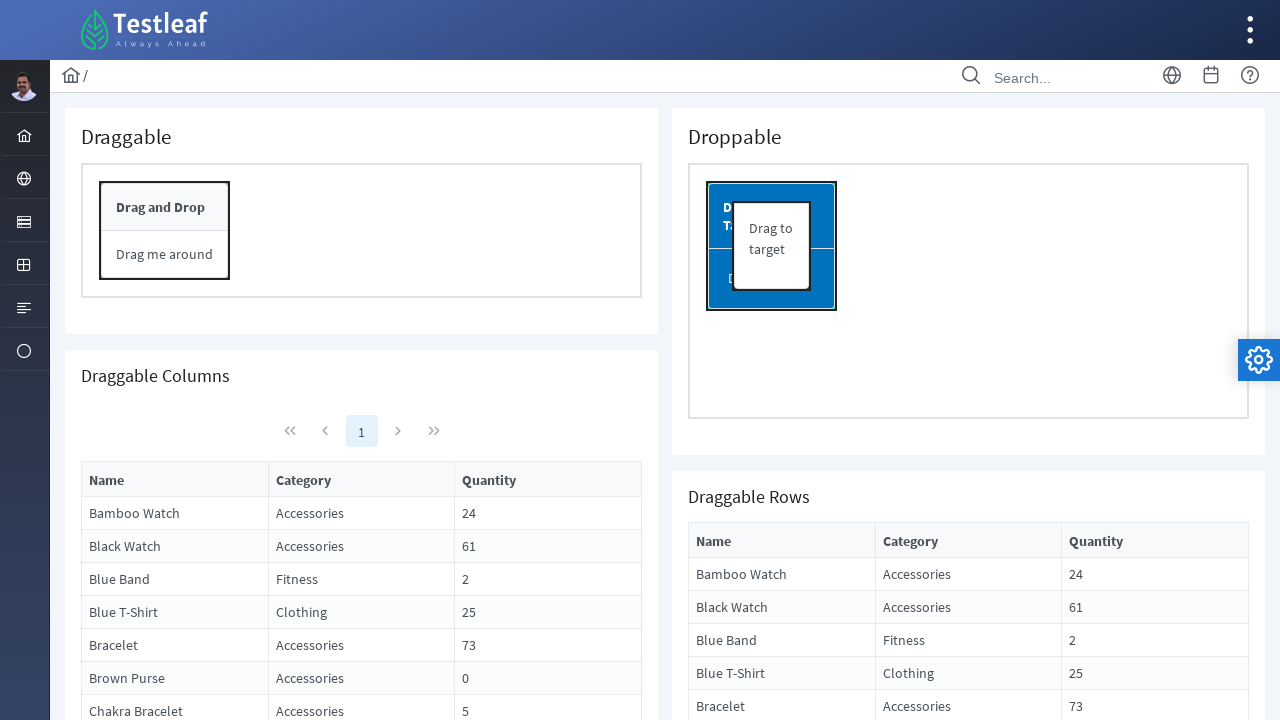